Tests the stock market website by navigating to the FTSE 100 summary page, scrolling down, and clicking on the "RISERS" tab to view rising stocks

Starting URL: https://www.hl.co.uk/shares/stock-market-summary/ftse-100

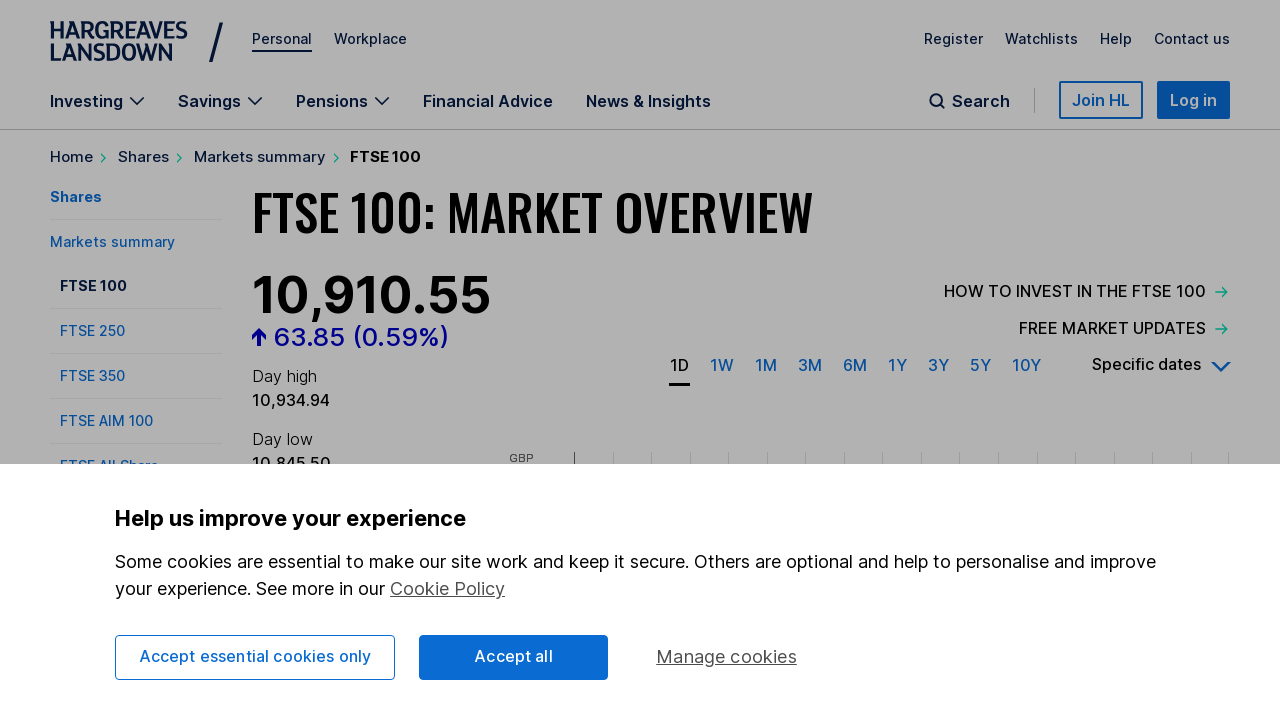

Scrolled down 1000px to reveal risers/fallers tabs
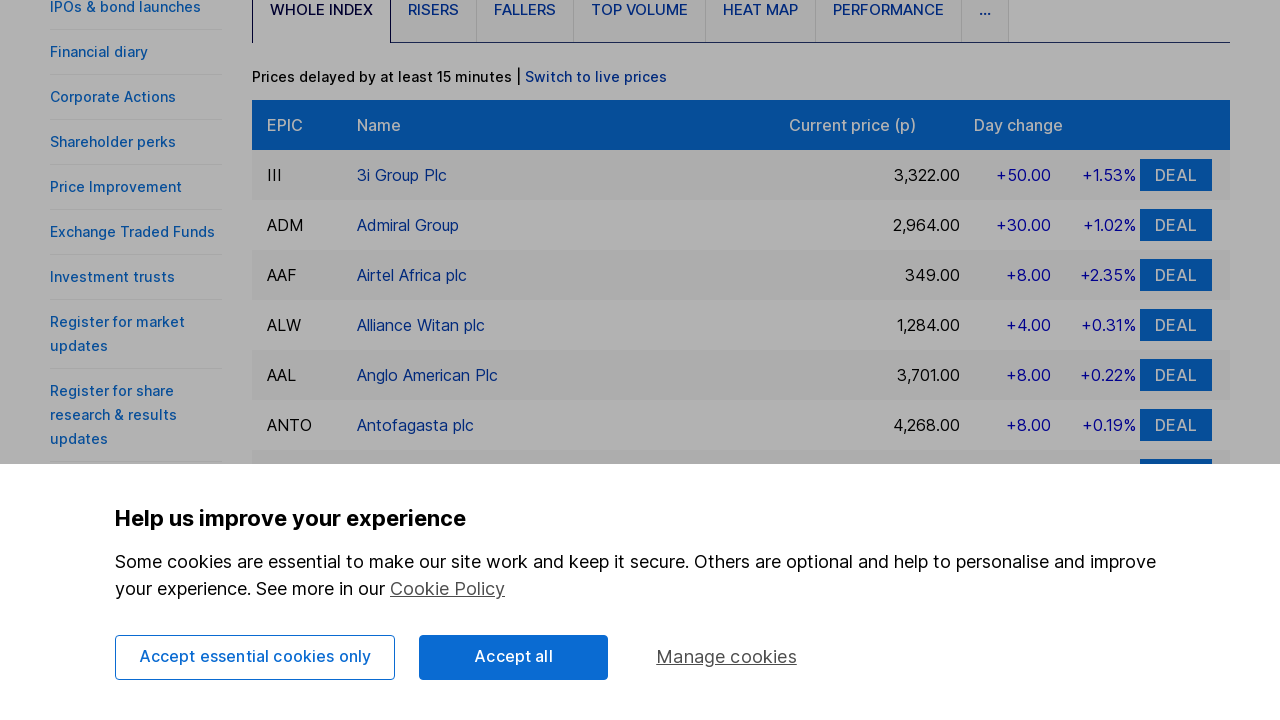

RISERS tab became visible
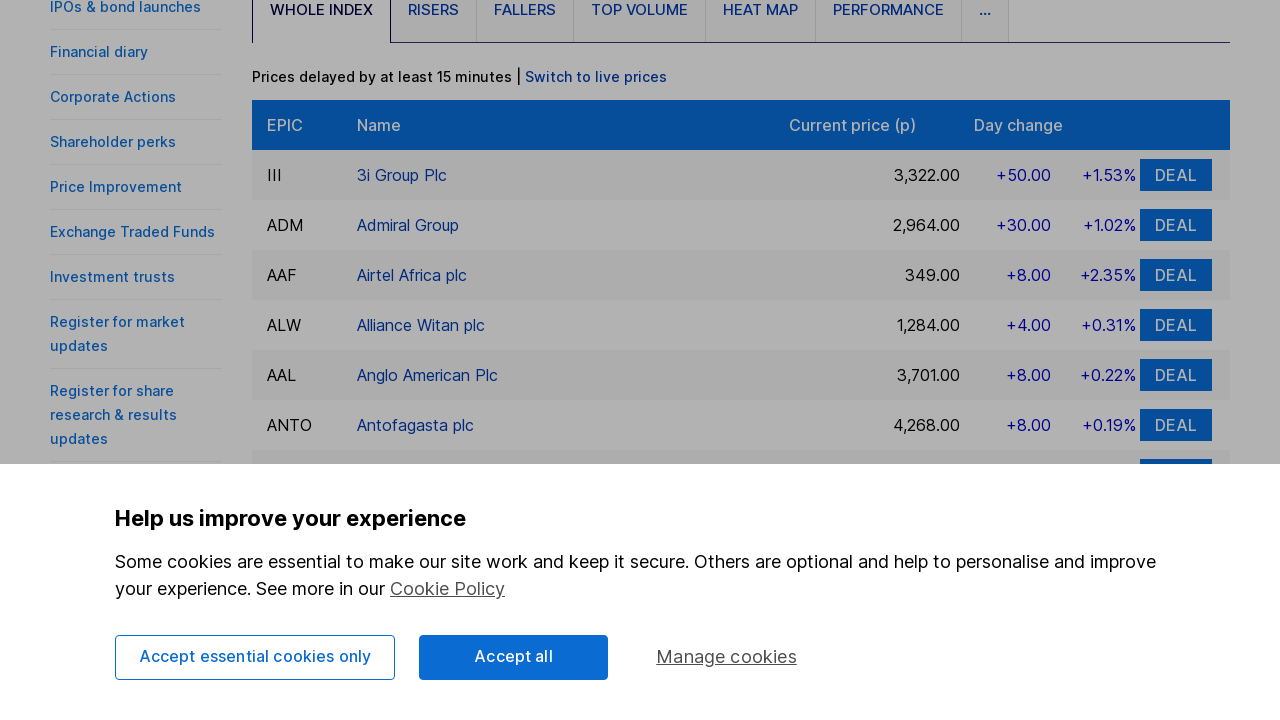

Clicked on RISERS tab to view rising stocks at (433, 10) on text=RISERS
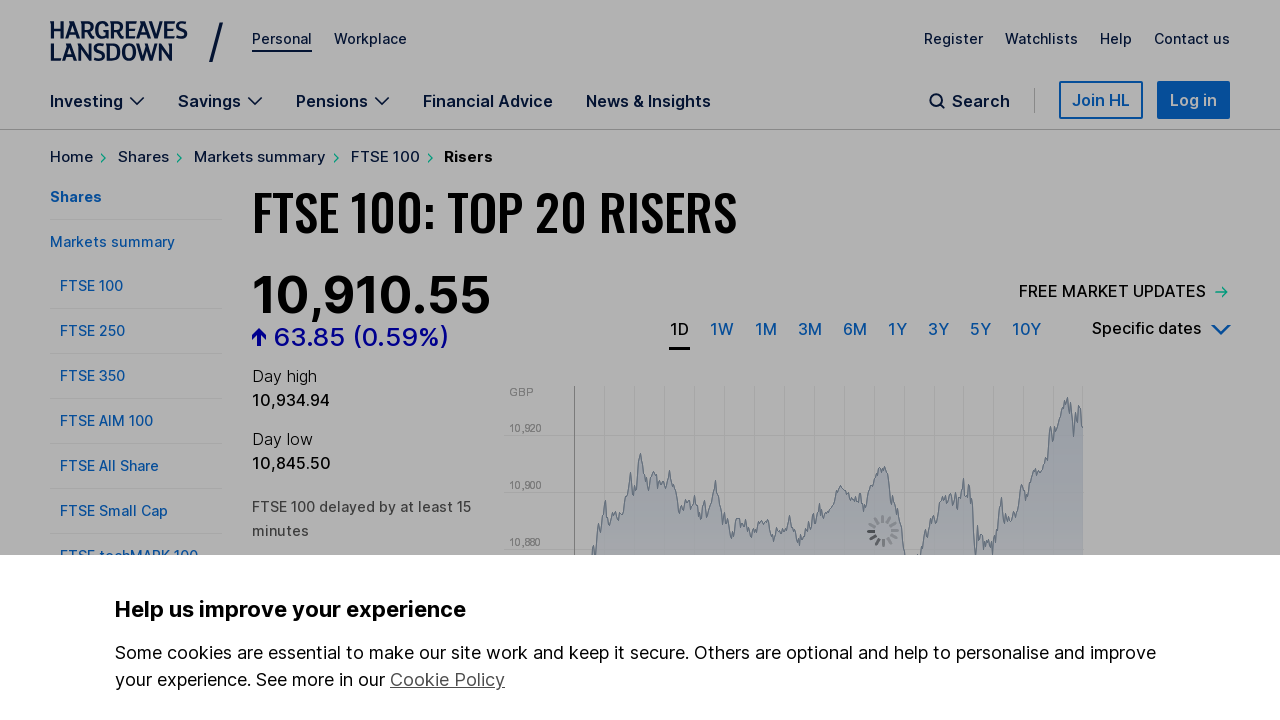

Main content section loaded
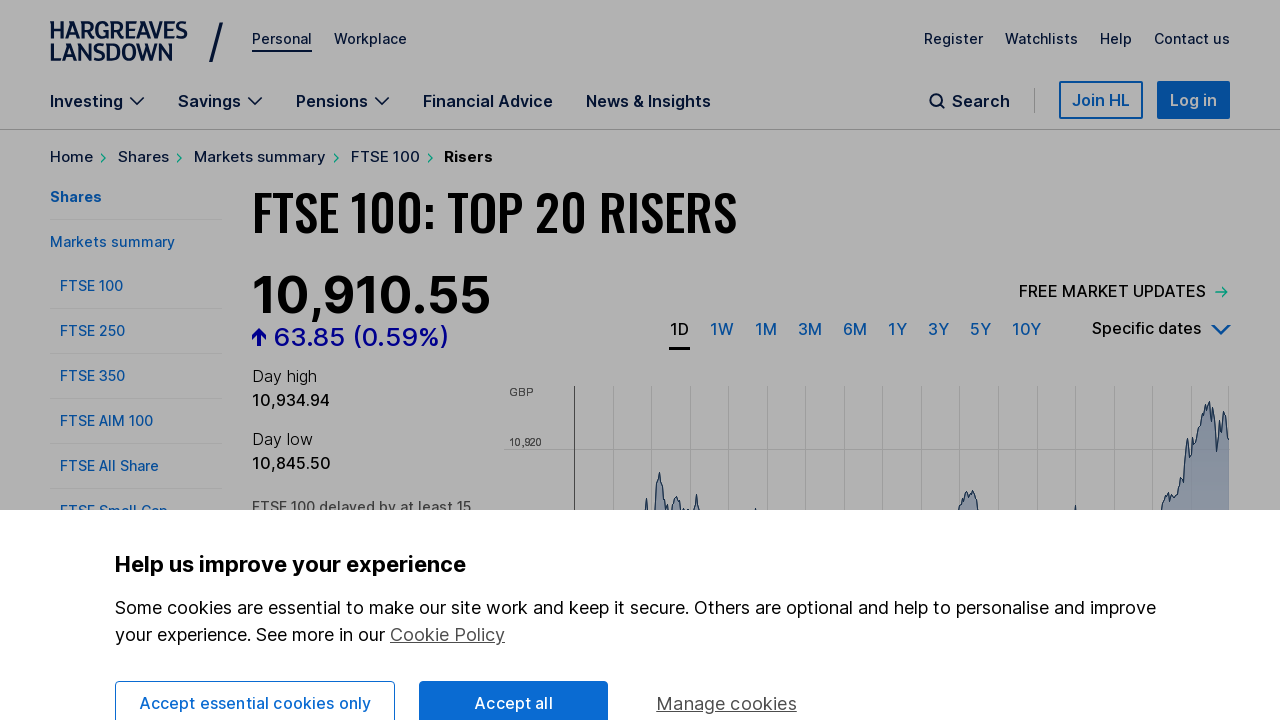

Scrolled down 1000px to view risers content
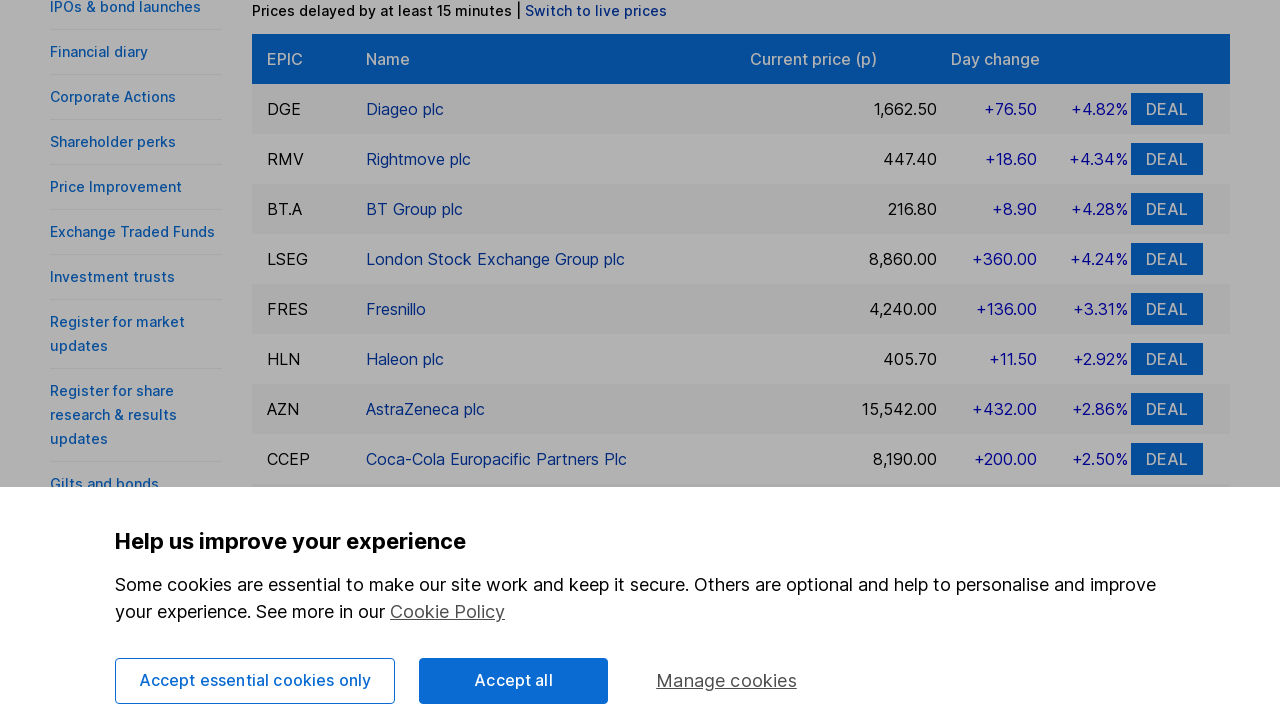

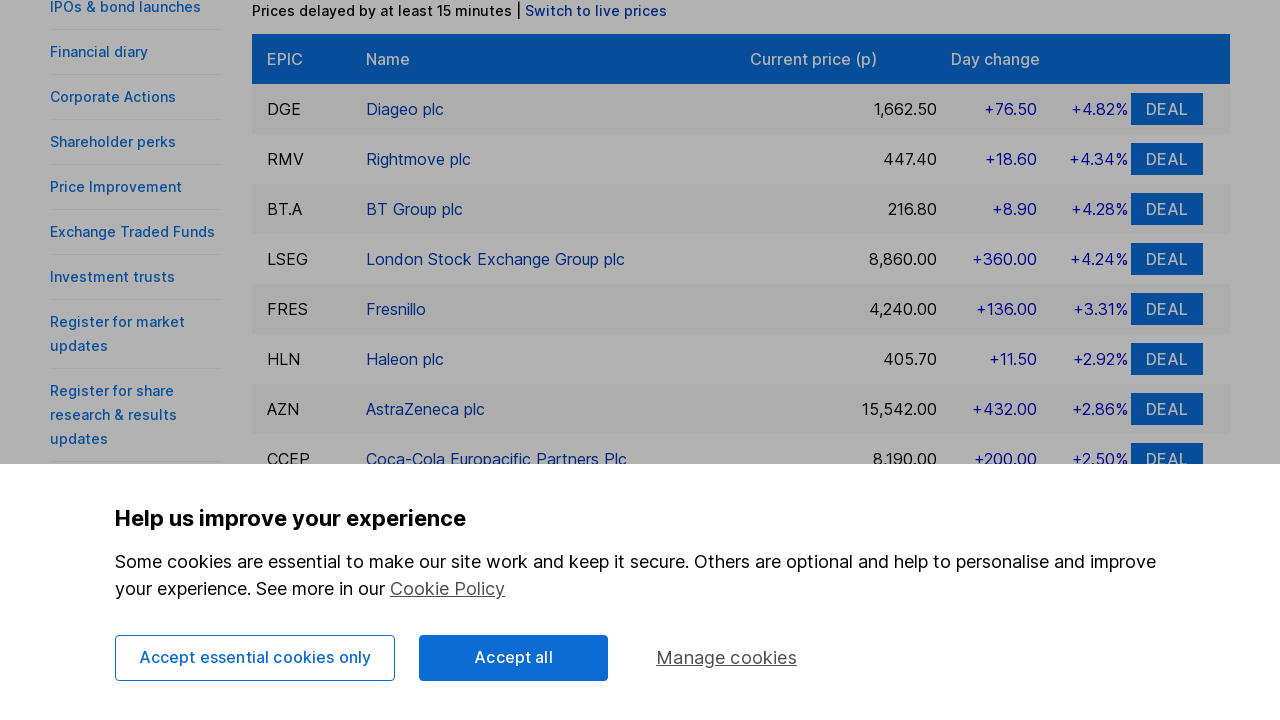